Tests JavaScript confirm alert functionality by clicking a button to trigger a confirm dialog, accepting it, and verifying the result message displays correctly.

Starting URL: https://the-internet.herokuapp.com/javascript_alerts

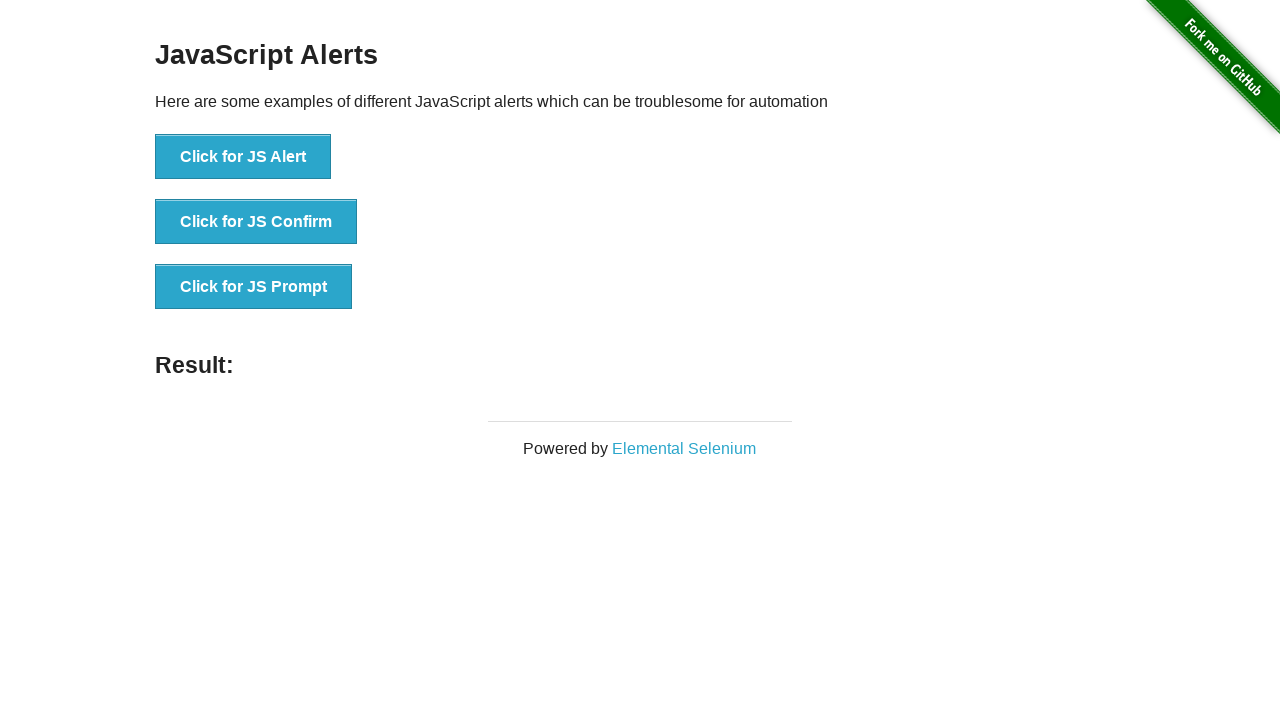

Got reference to result element
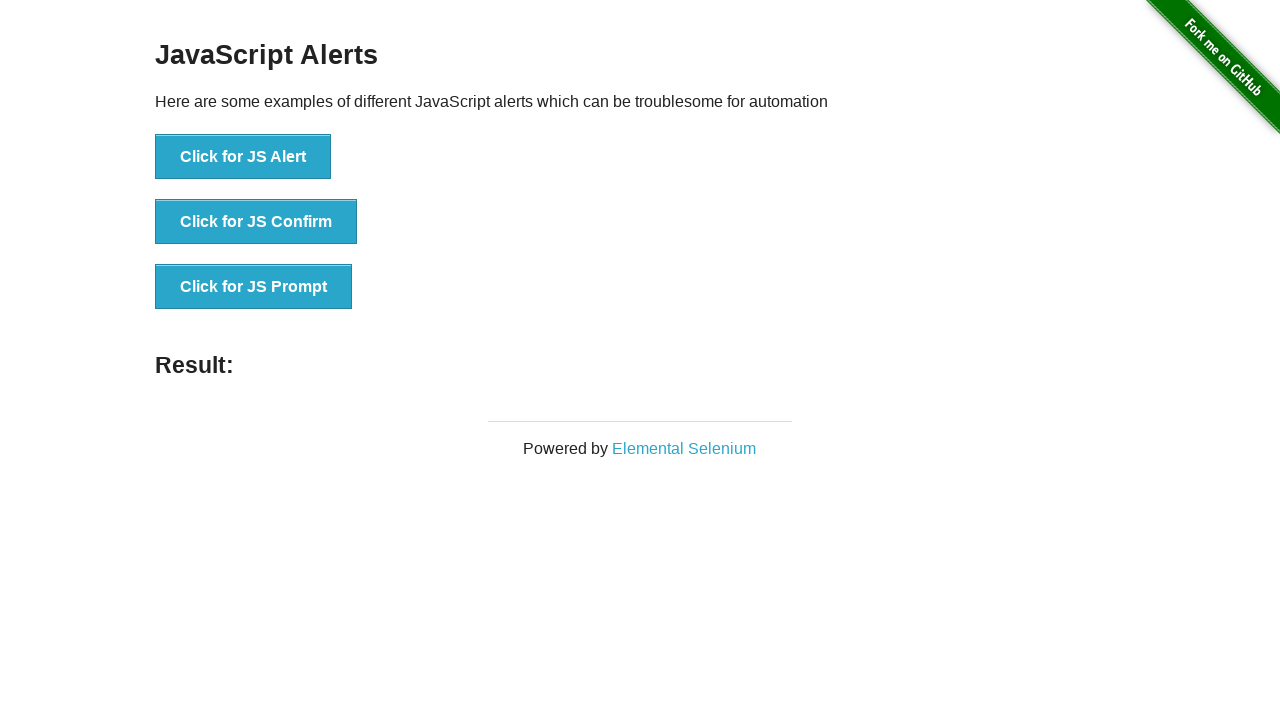

Clicked the JS Confirm button to trigger confirm dialog at (256, 222) on #content > div > ul > li:nth-child(2) > button
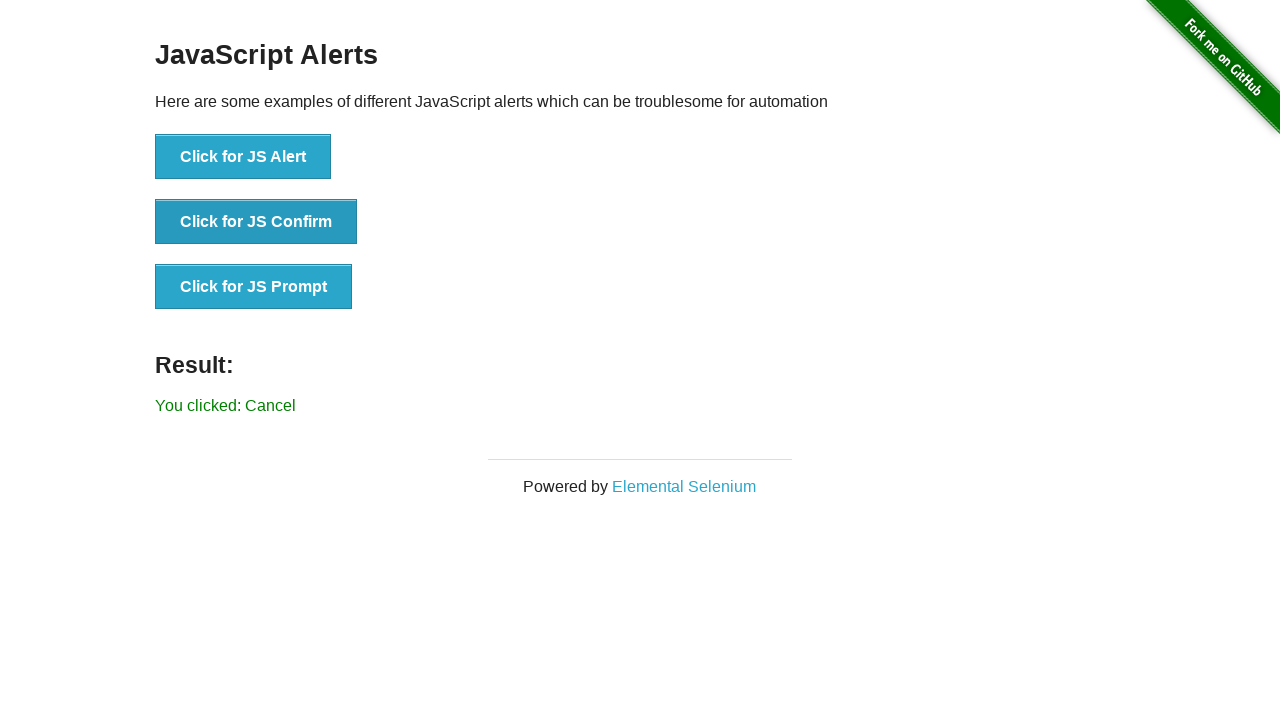

Set up dialog handler to accept confirm dialogs
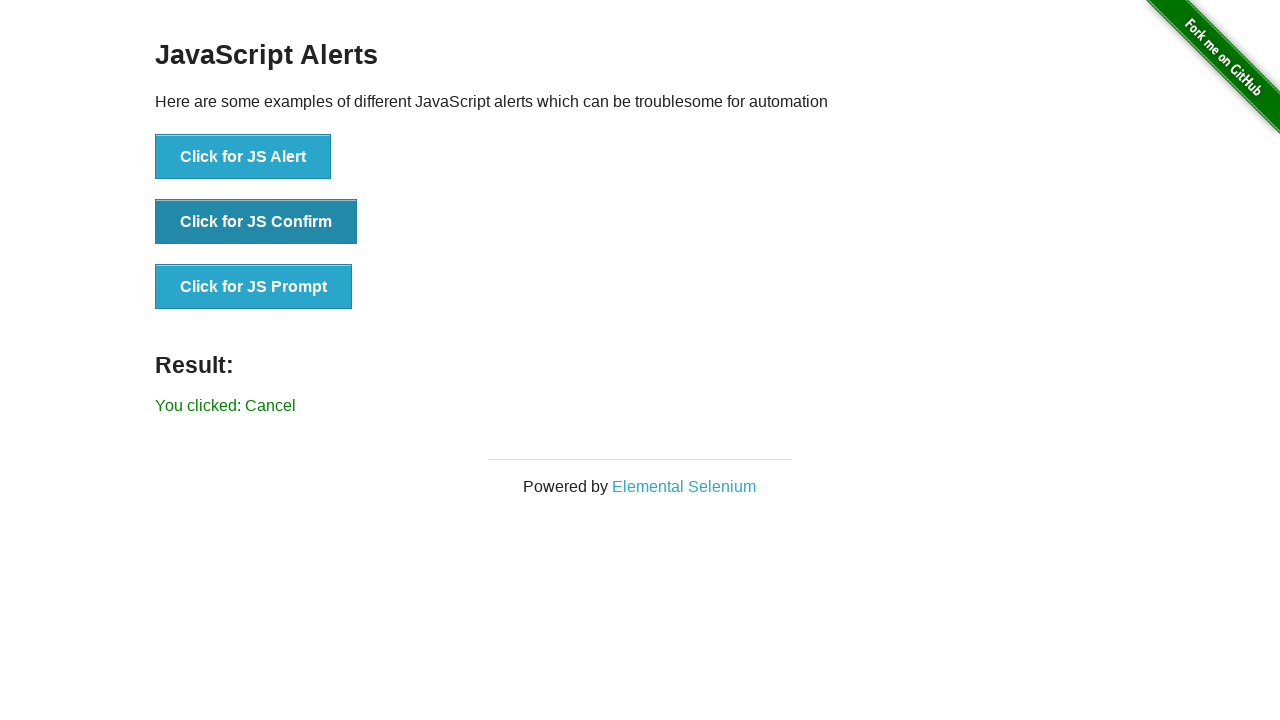

Re-clicked the JS Confirm button with dialog handler active at (256, 222) on #content > div > ul > li:nth-child(2) > button
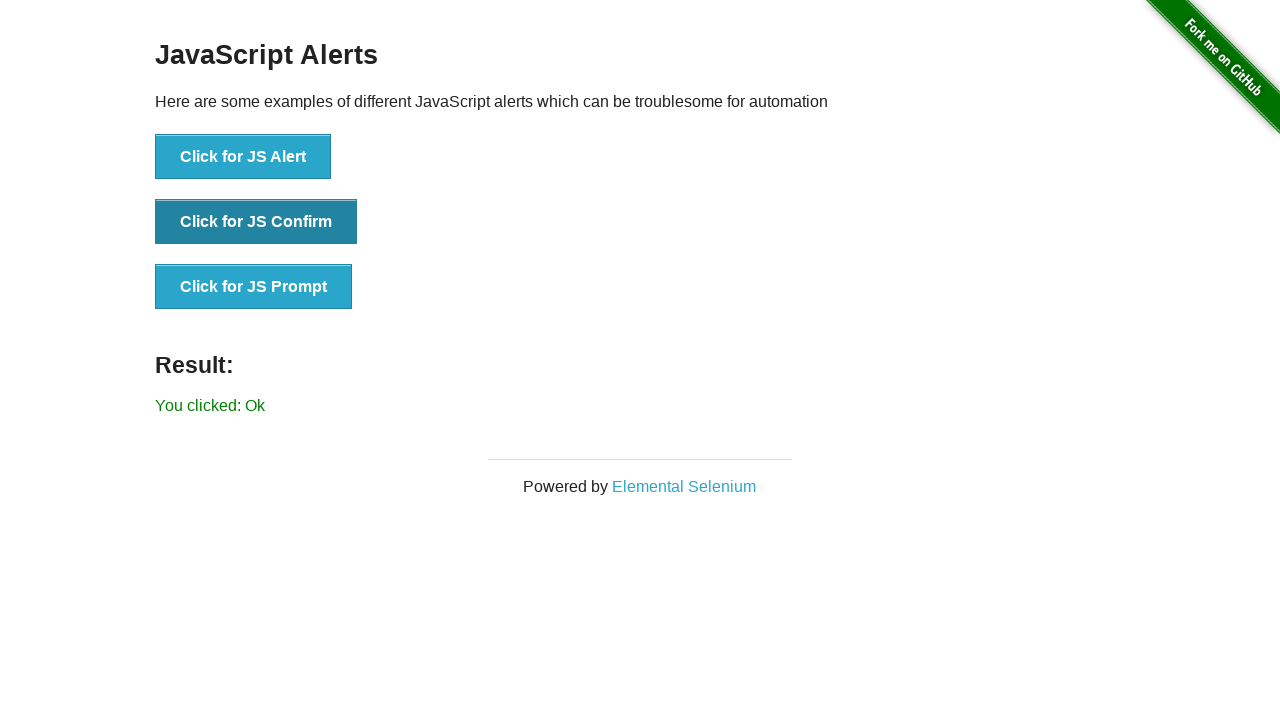

Verified result message 'You clicked: Ok' displayed correctly after accepting confirm dialog
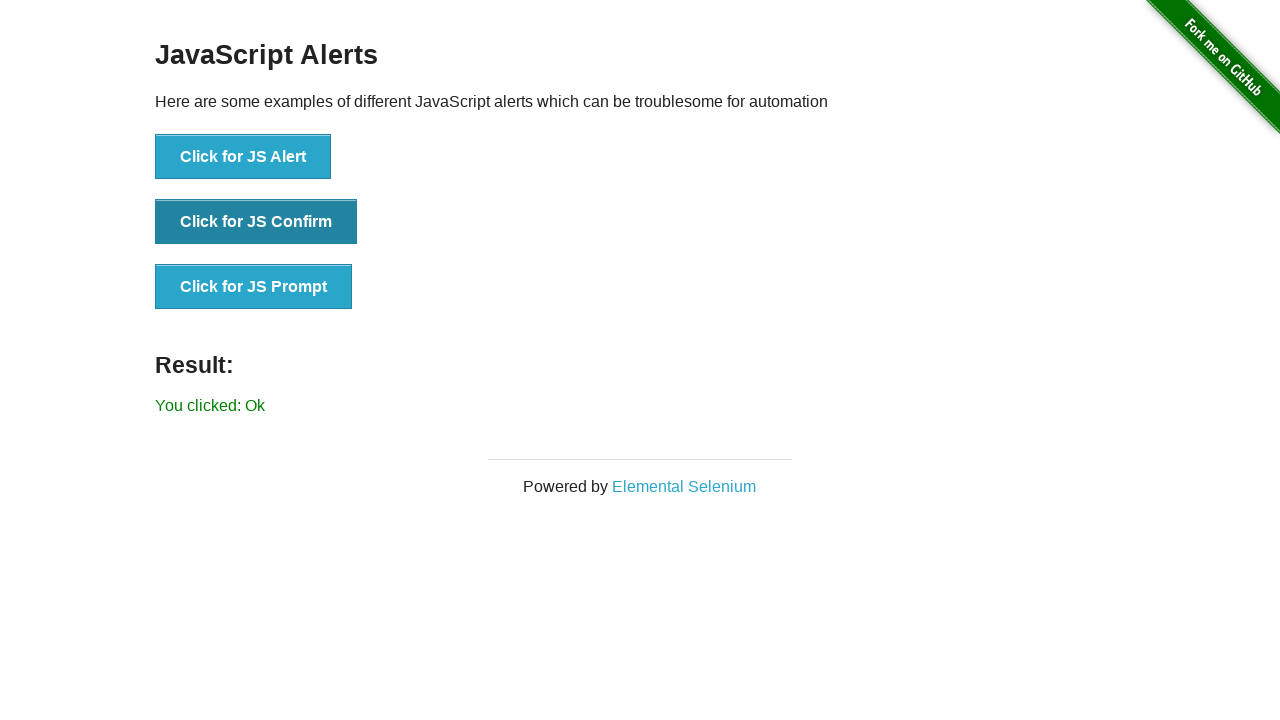

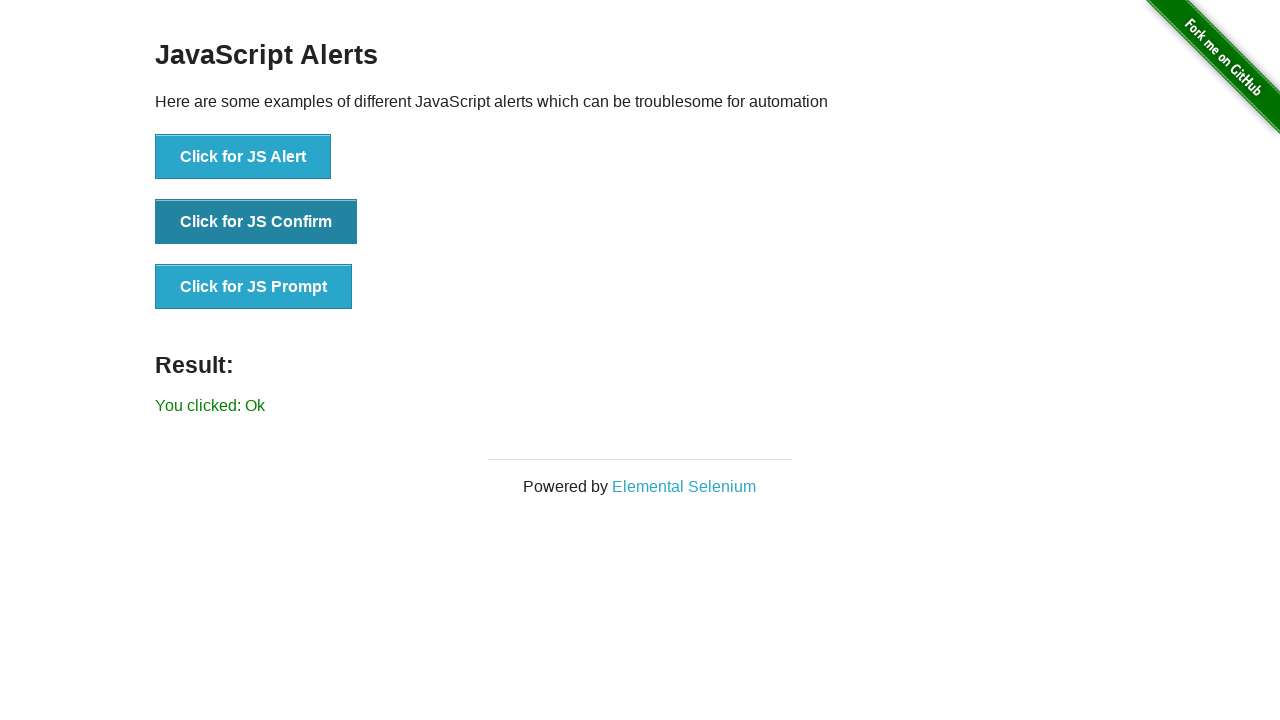